Tests that the counter displays the current number of todo items as they are added

Starting URL: https://demo.playwright.dev/todomvc

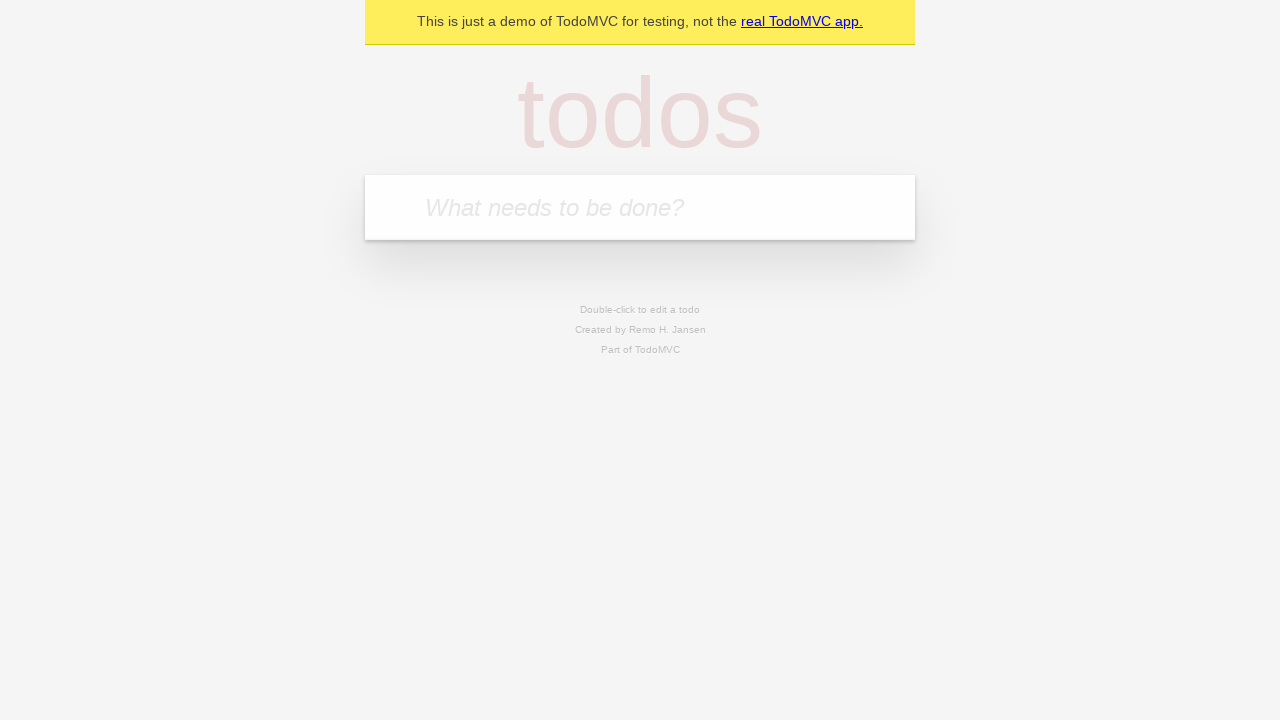

Filled todo input with 'buy some cheese' on internal:attr=[placeholder="What needs to be done?"i]
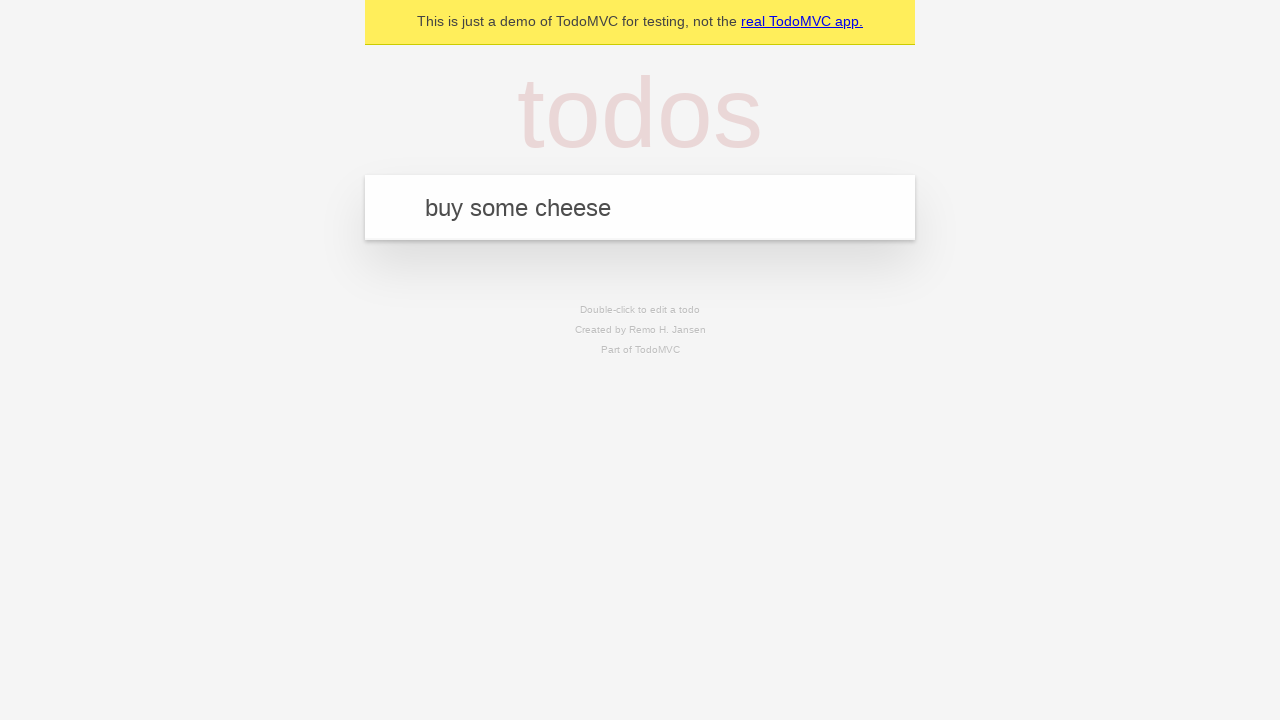

Pressed Enter to add first todo item on internal:attr=[placeholder="What needs to be done?"i]
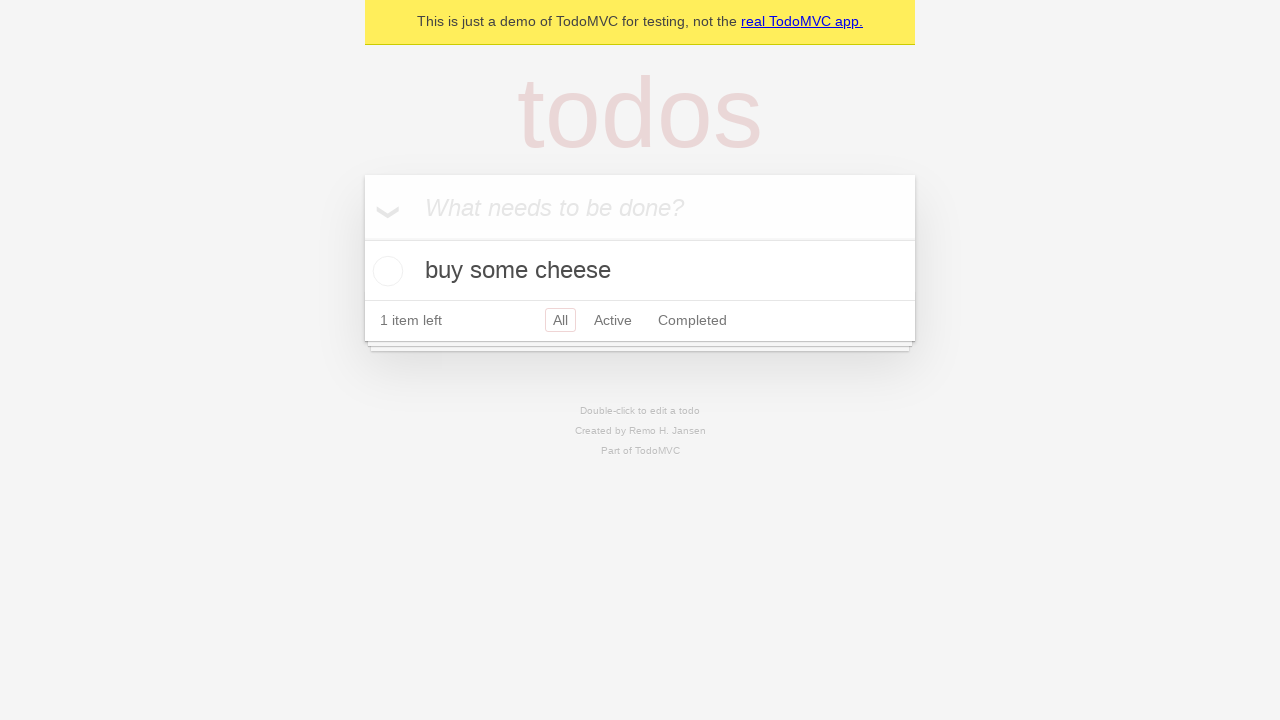

Todo counter element loaded and counter shows 1 item
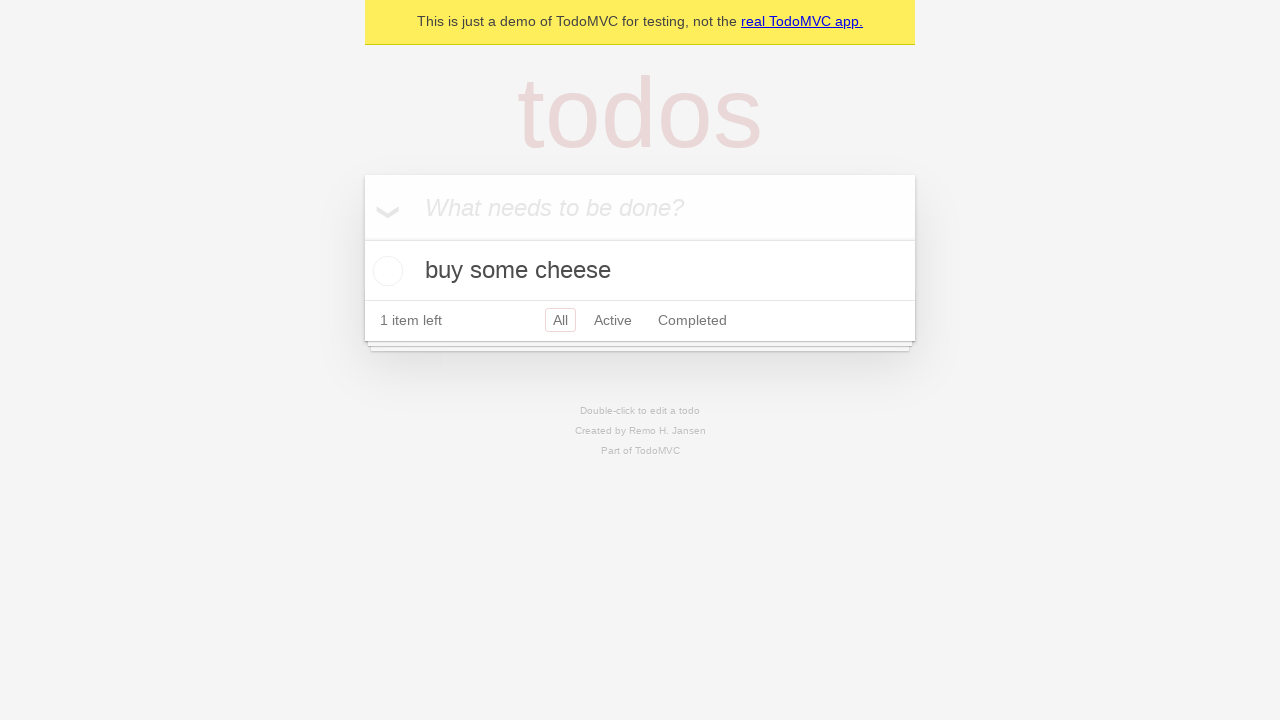

Filled todo input with 'feed the cat' on internal:attr=[placeholder="What needs to be done?"i]
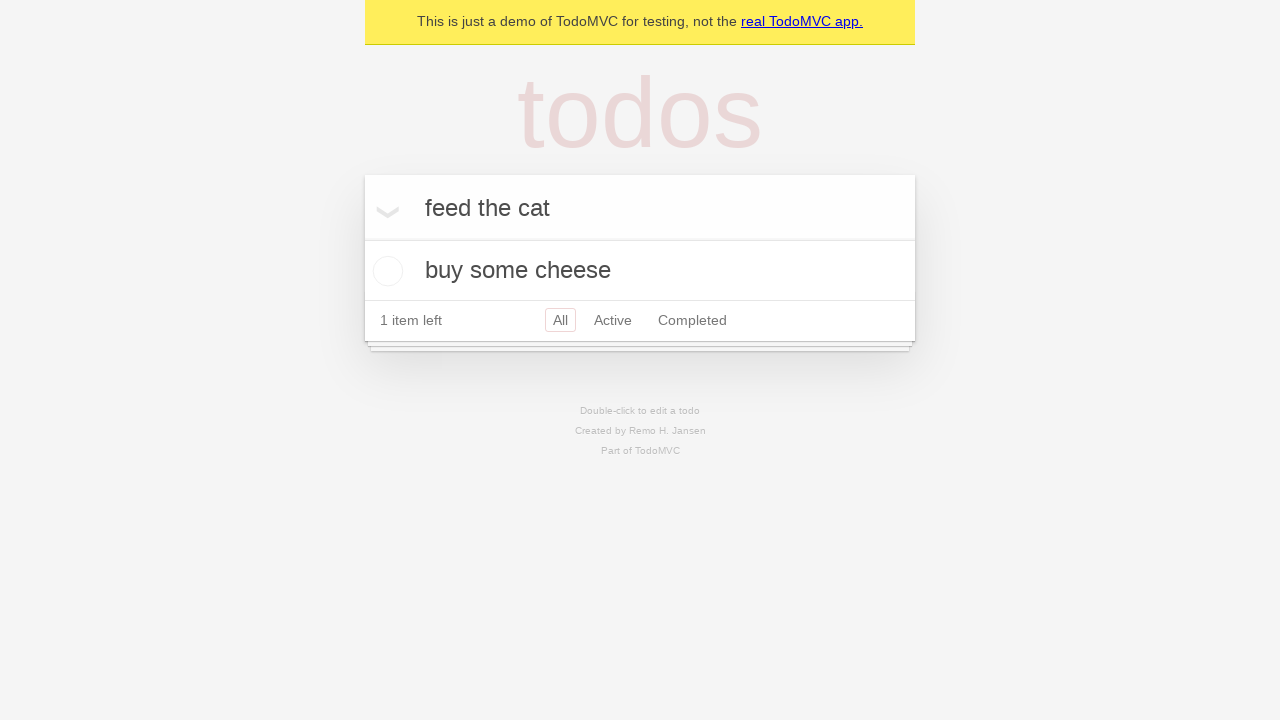

Pressed Enter to add second todo item on internal:attr=[placeholder="What needs to be done?"i]
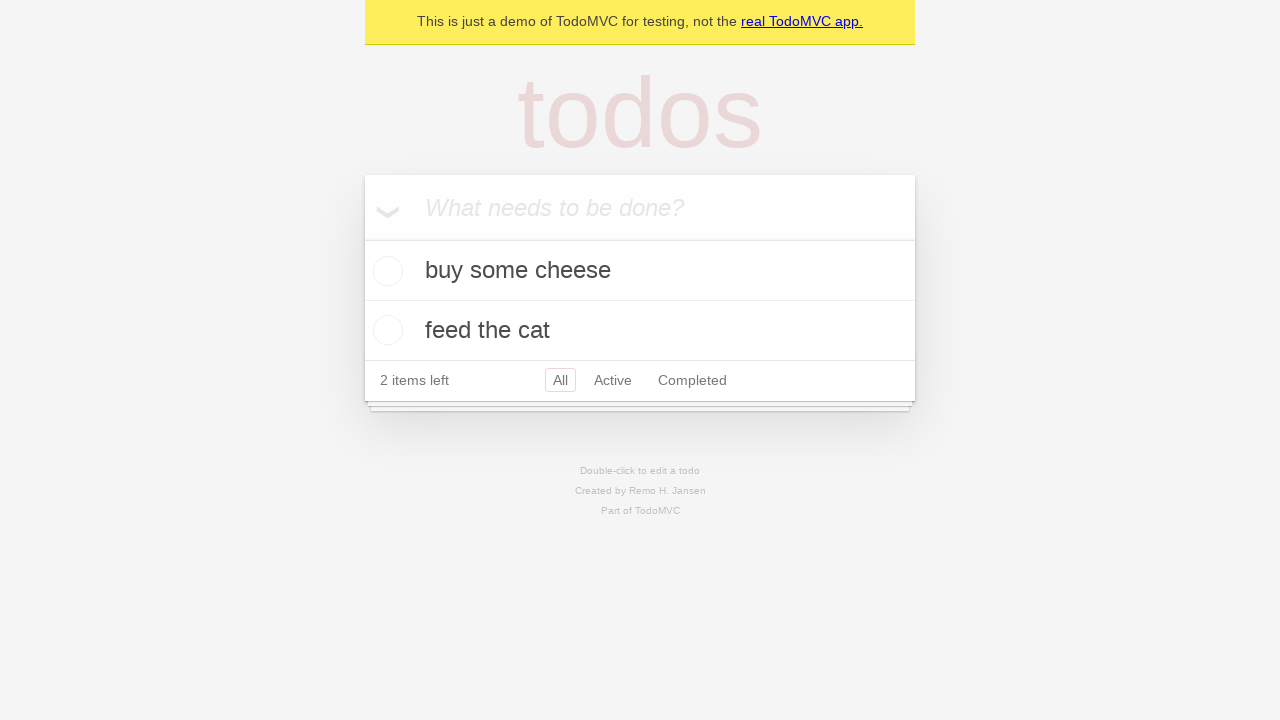

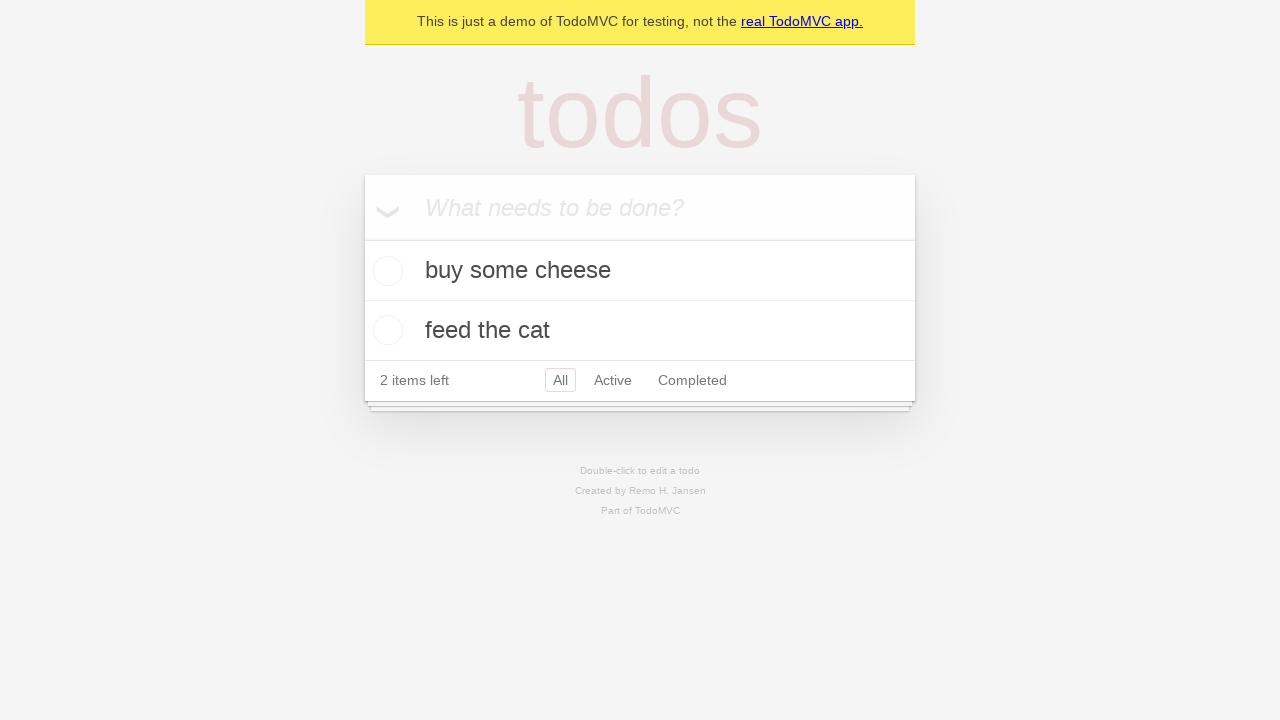